Tests sorting the Due column in ascending order by clicking the column header and verifying the values are sorted correctly using CSS pseudo-class selectors on the first table.

Starting URL: http://the-internet.herokuapp.com/tables

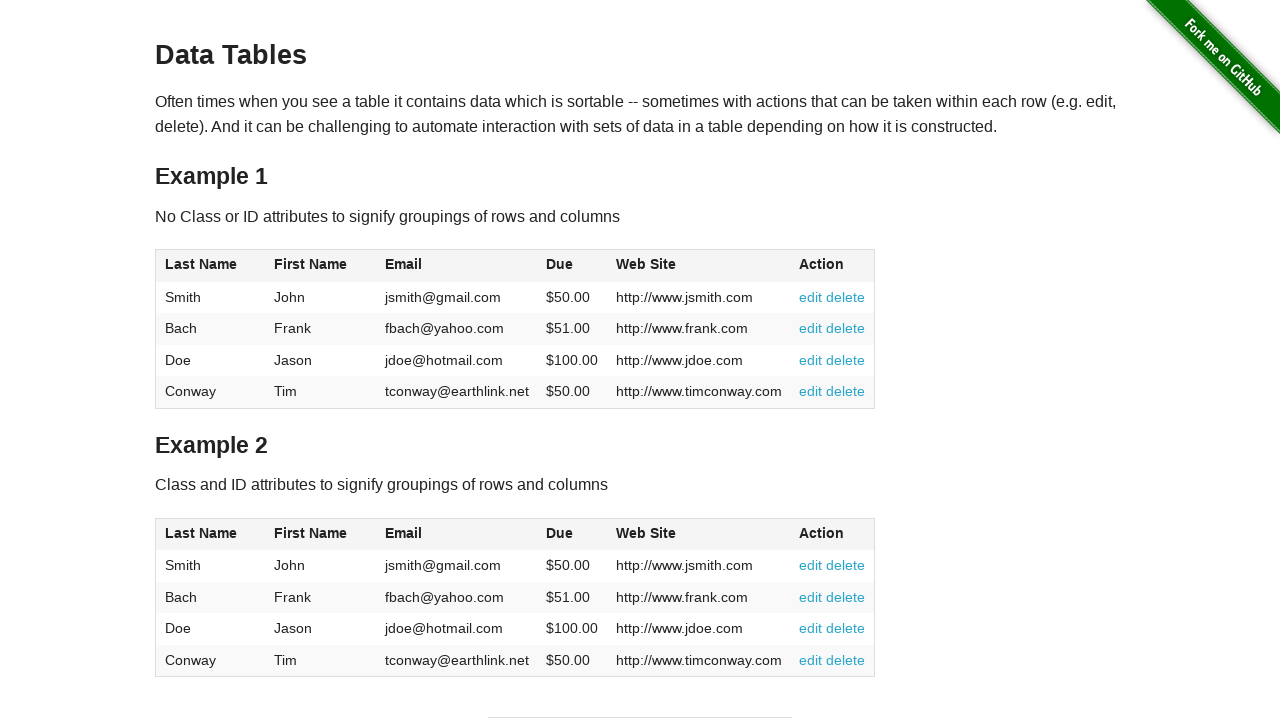

Clicked on the Due column header (4th column) to sort ascending at (572, 266) on #table1 thead tr th:nth-child(4)
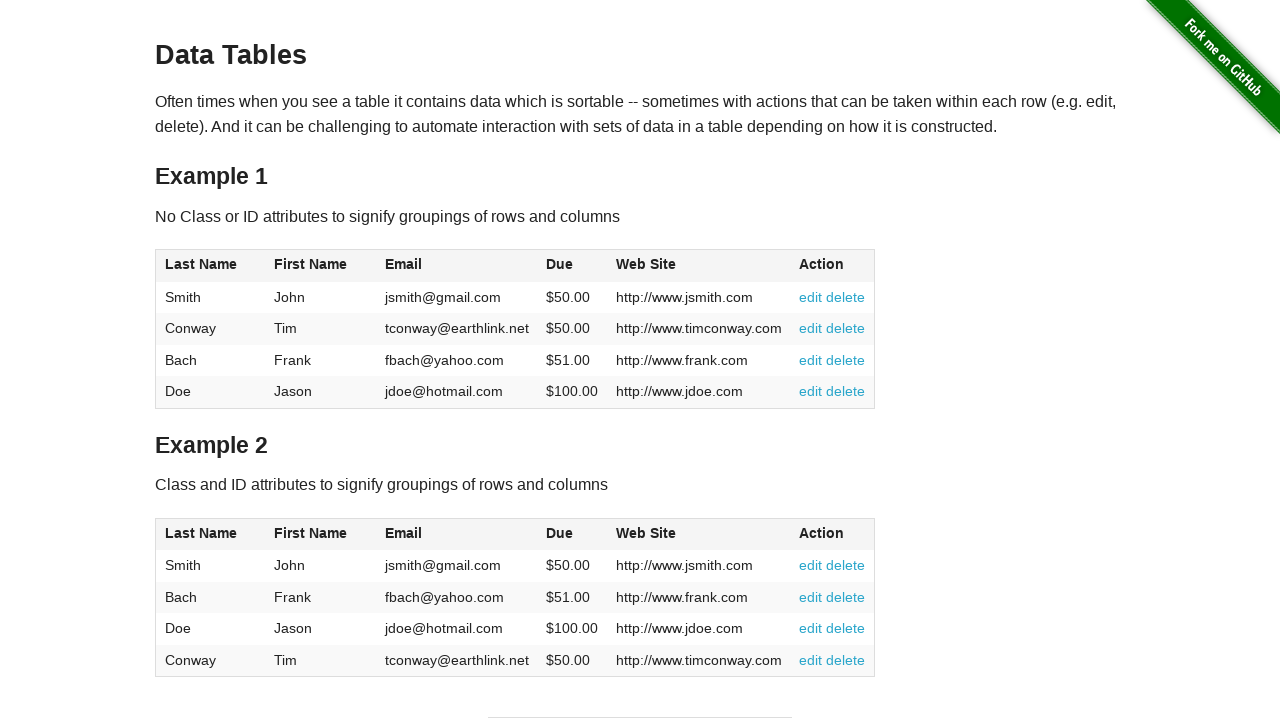

Waited for the Due column data to be available in the table body
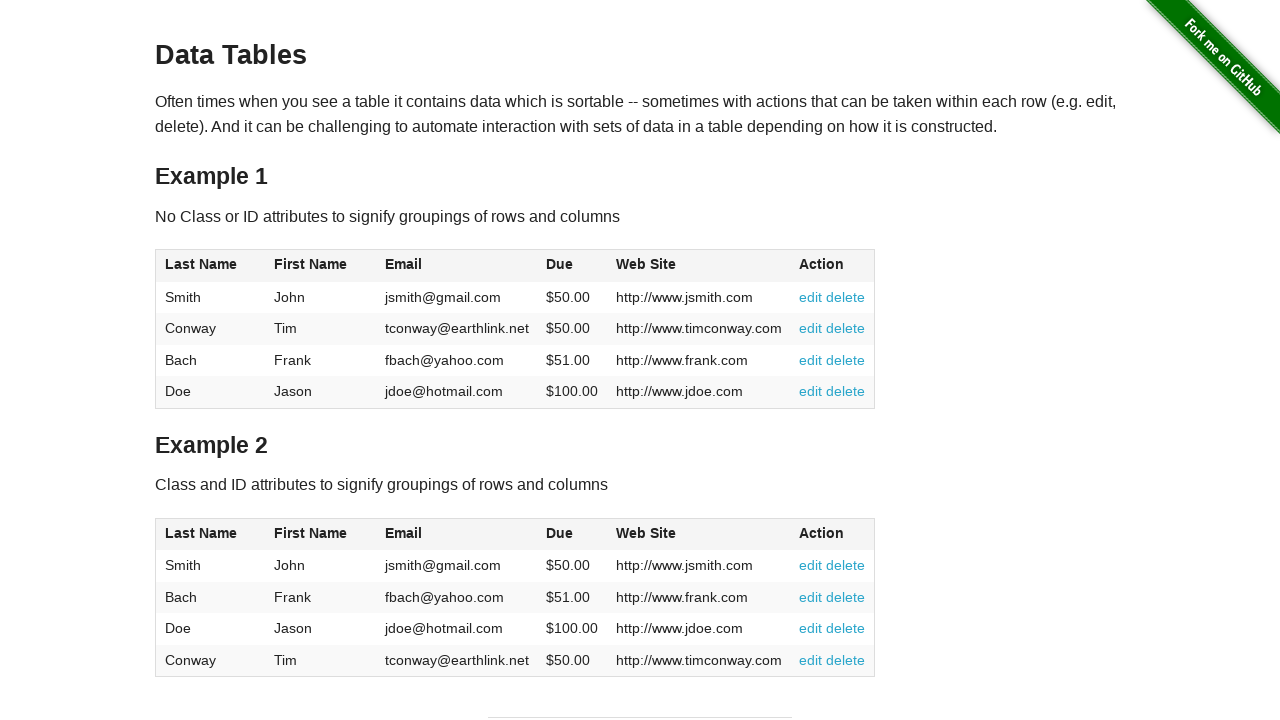

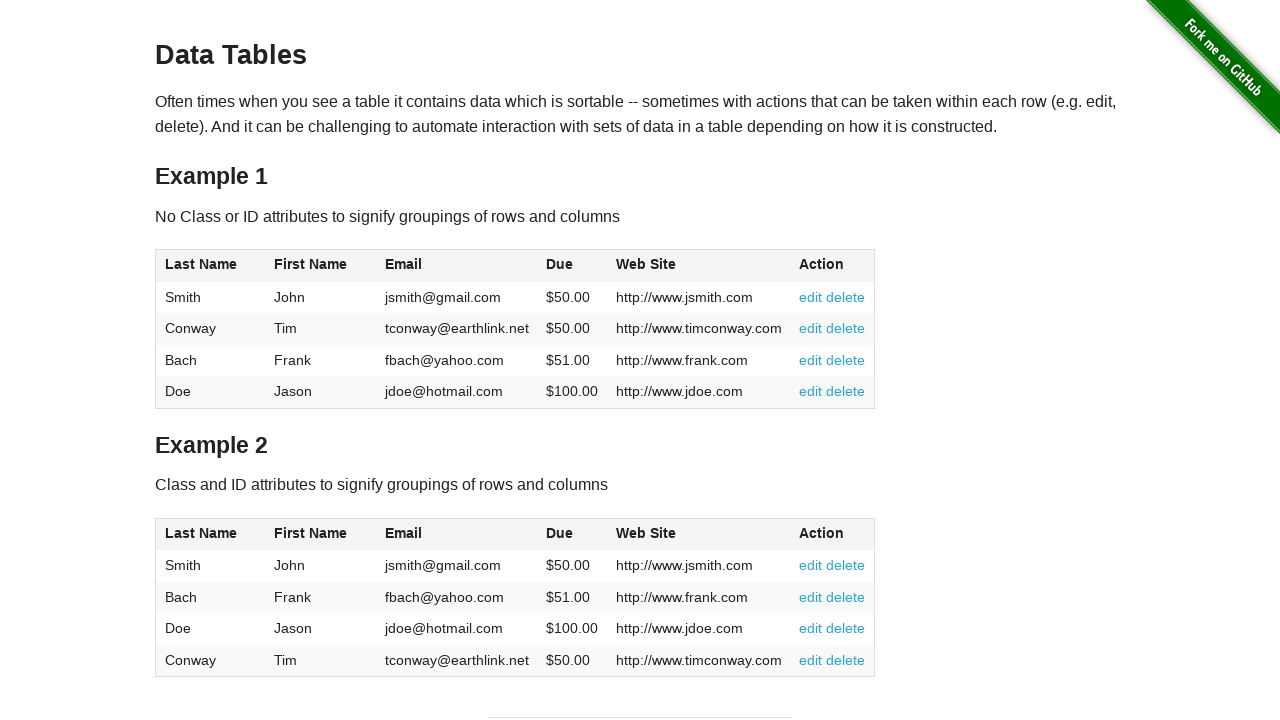